Navigates to a blog page and scrolls to make the "Health" link visible using JavaScript scroll into view

Starting URL: https://selenium08.blogspot.com/2020/02/vertical-scroll.html

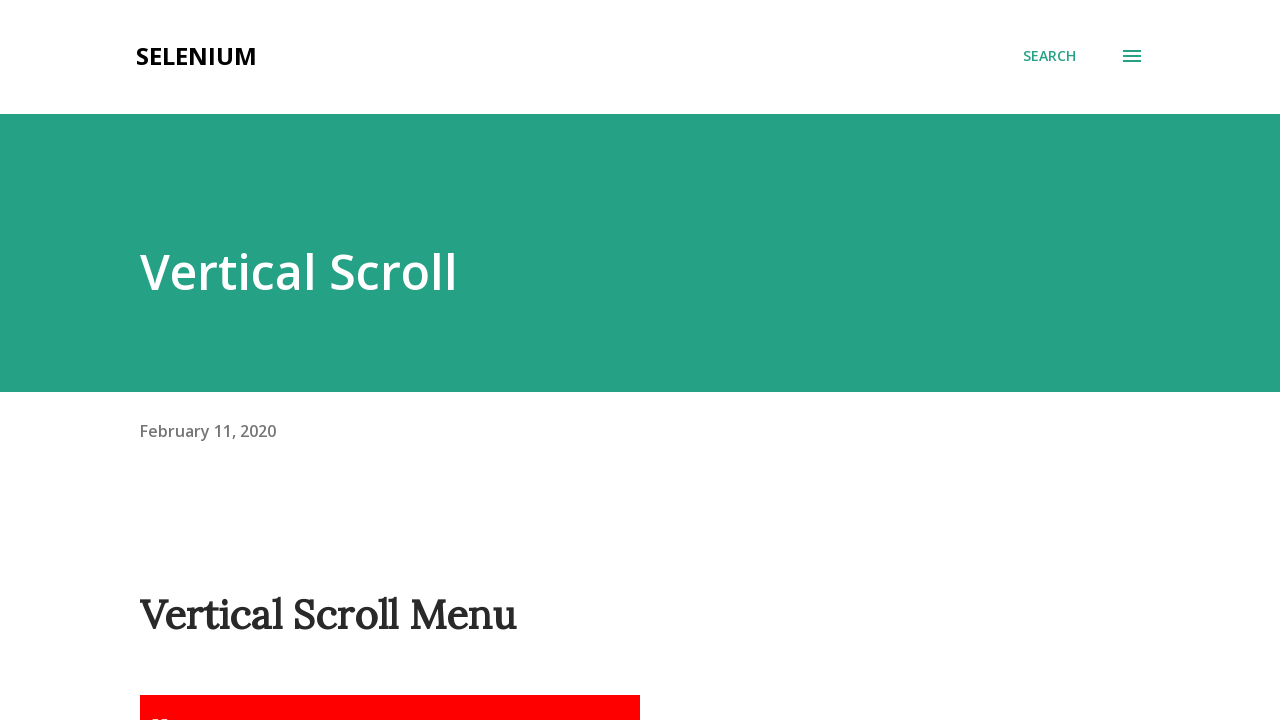

Navigated to blog page with vertical scroll
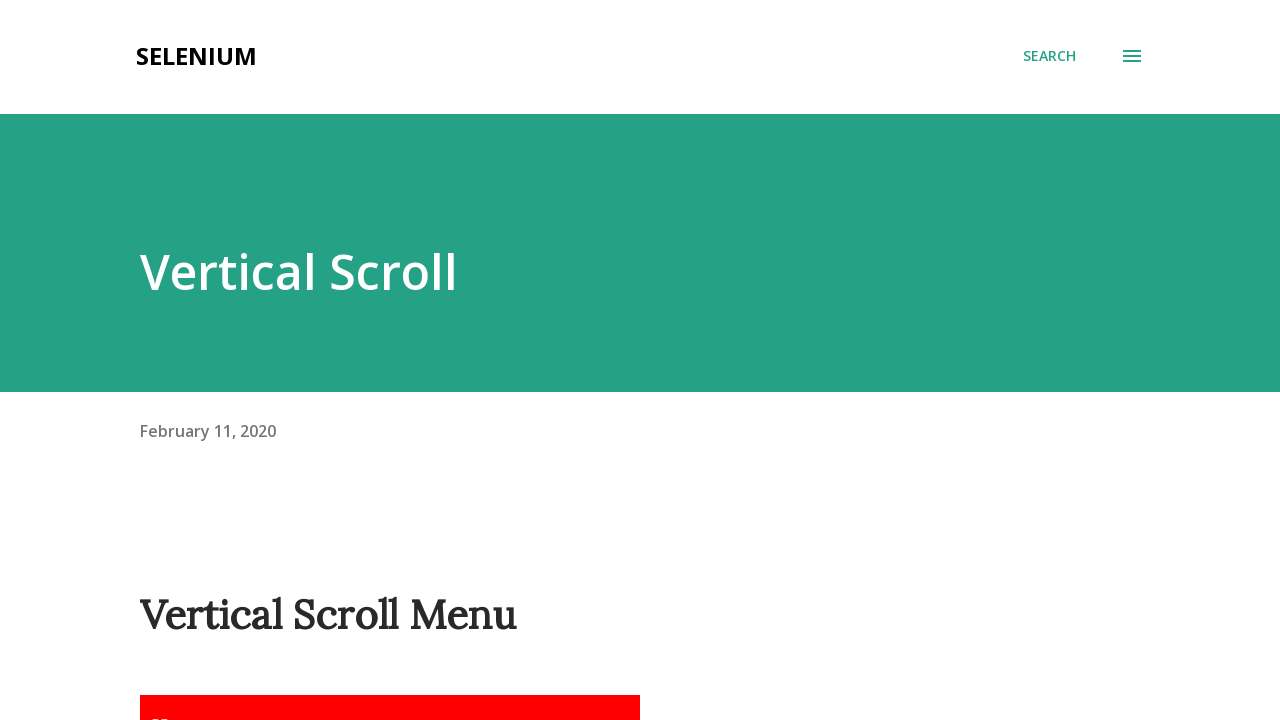

Located the Health link element
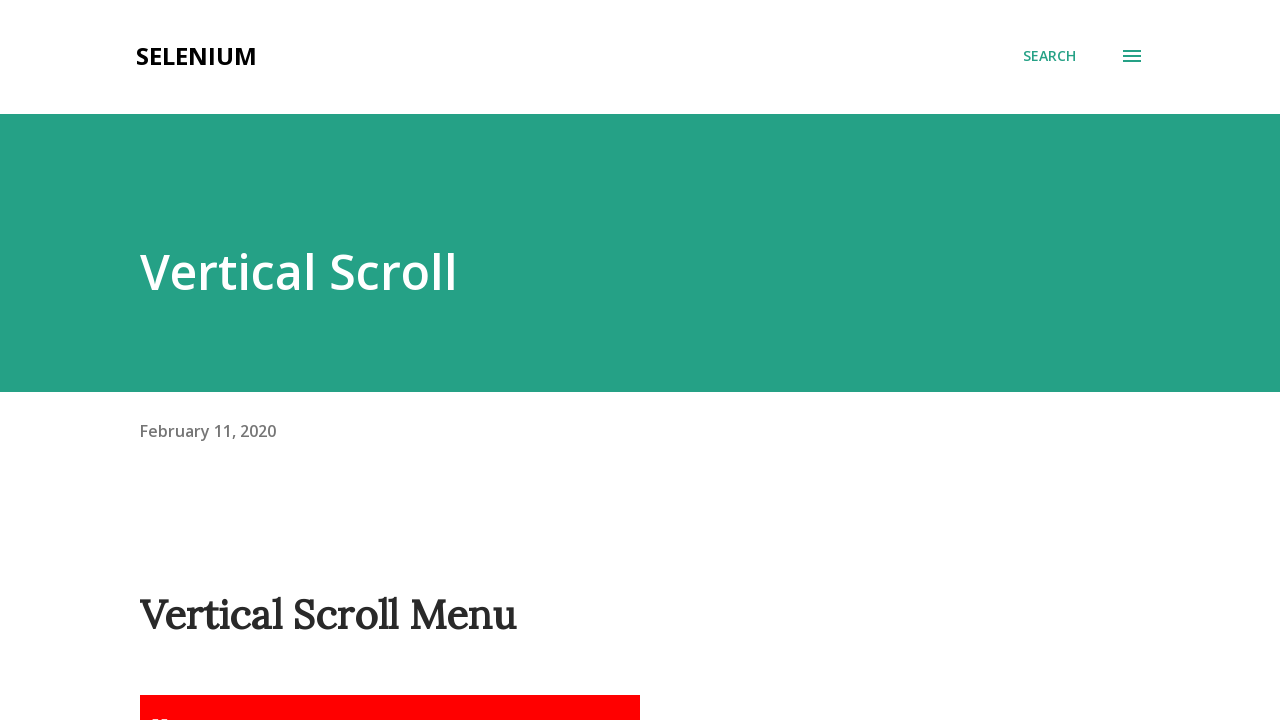

Scrolled to make the Health link visible using JavaScript scrollIntoView
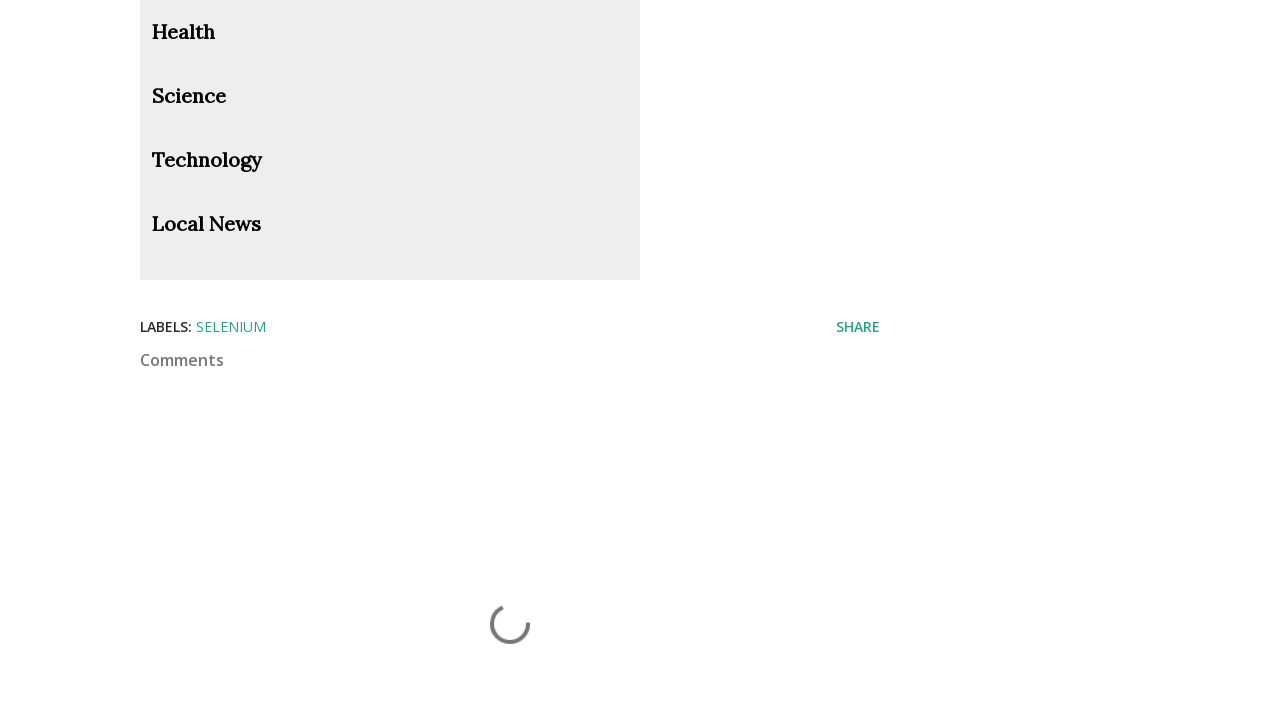

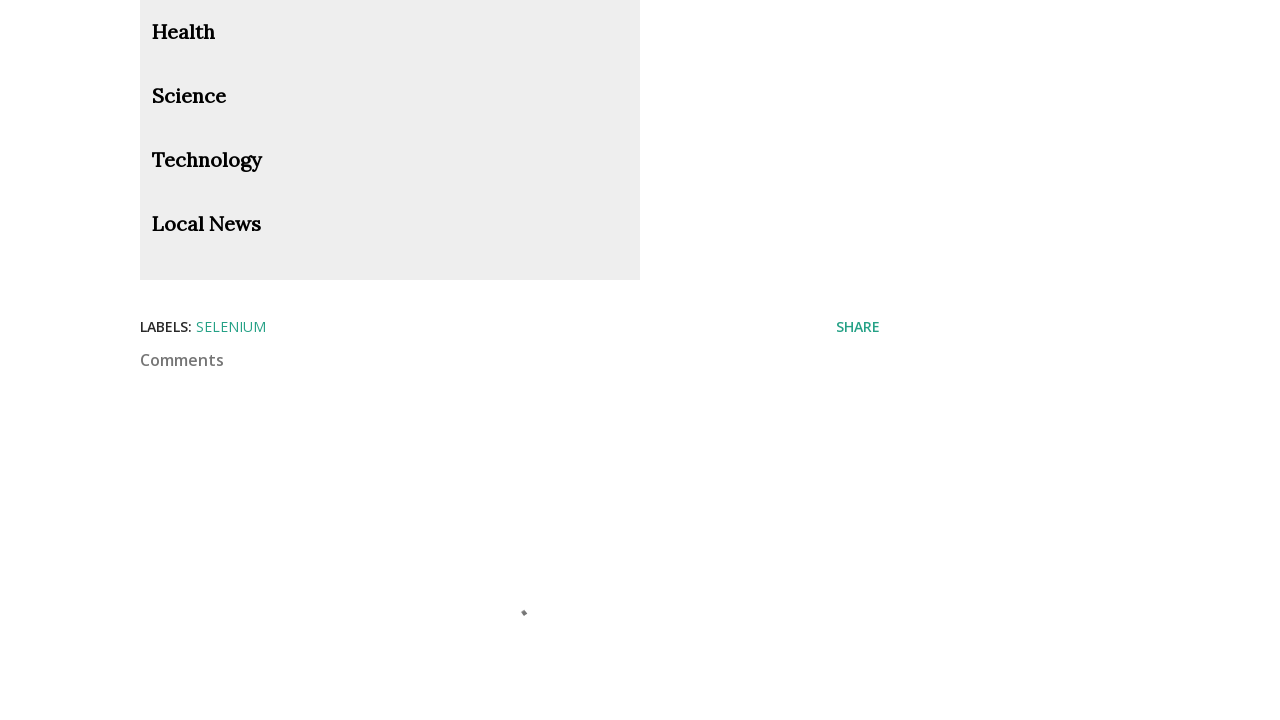